Tests drag and drop functionality with nested drop zones by dragging an element to an inner drop zone

Starting URL: http://marcojakob.github.io/dart-dnd/nested_dropzones/

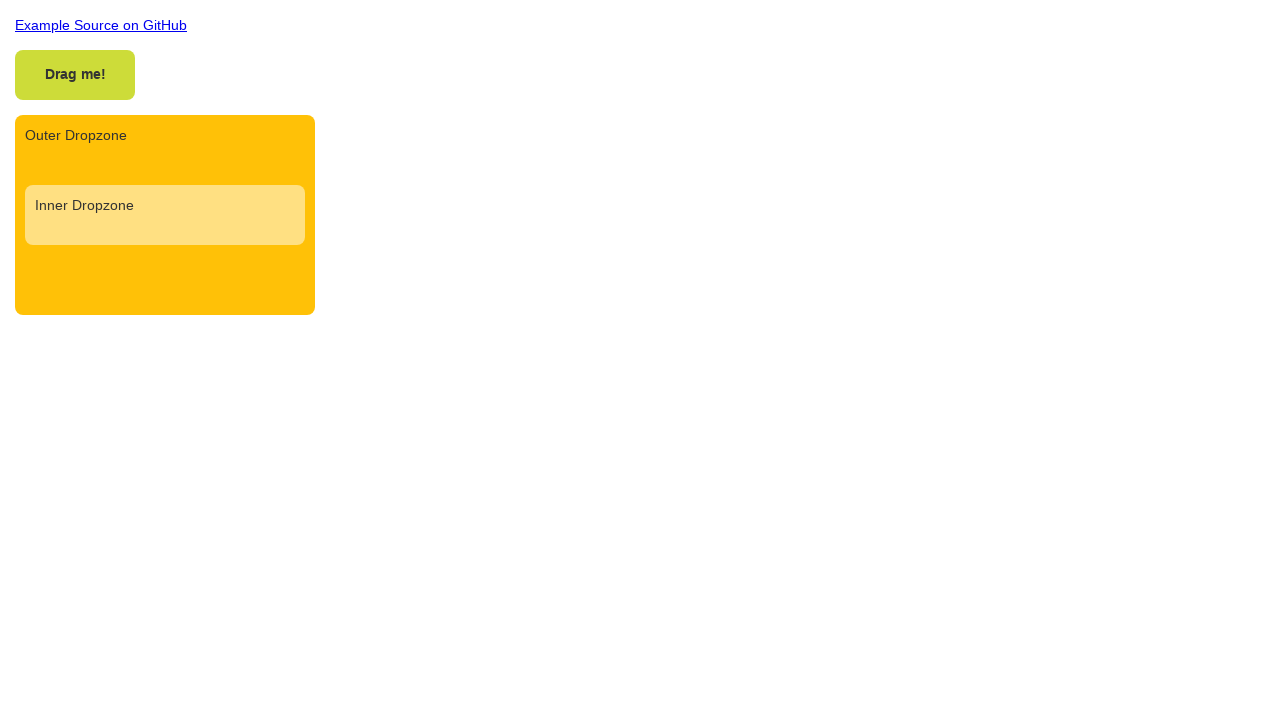

Navigated to nested dropzones example page
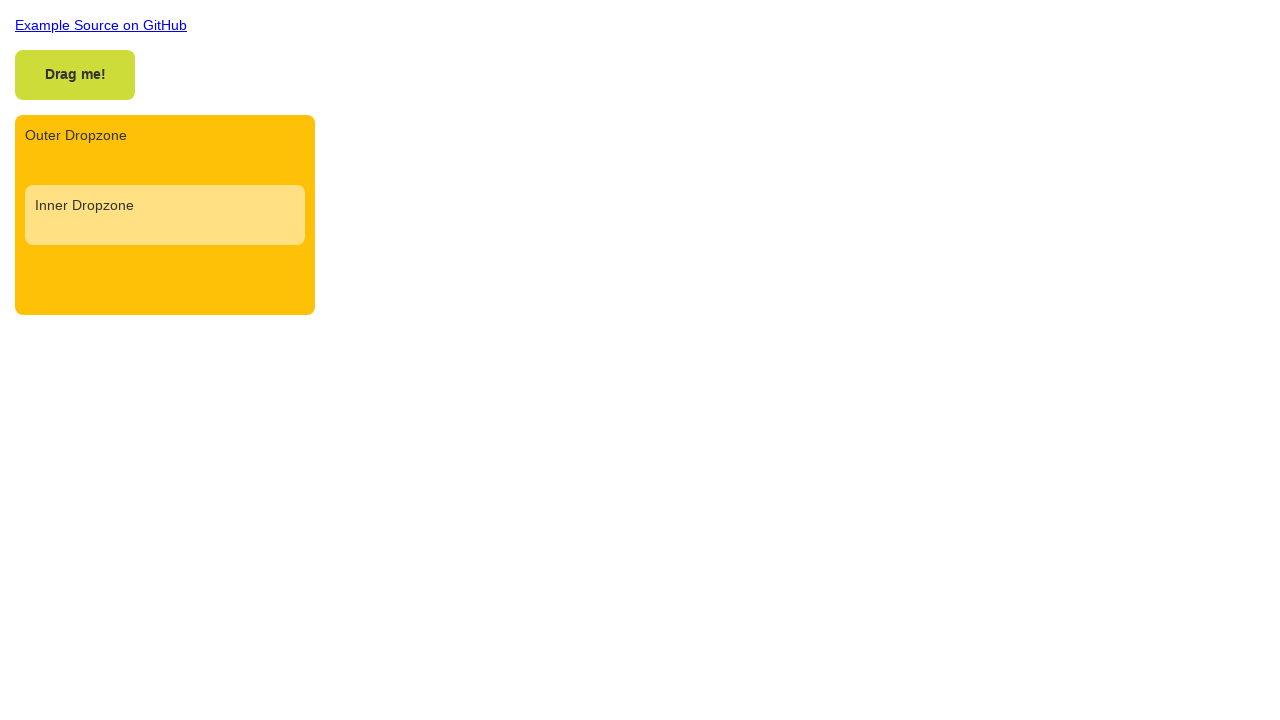

Located draggable element
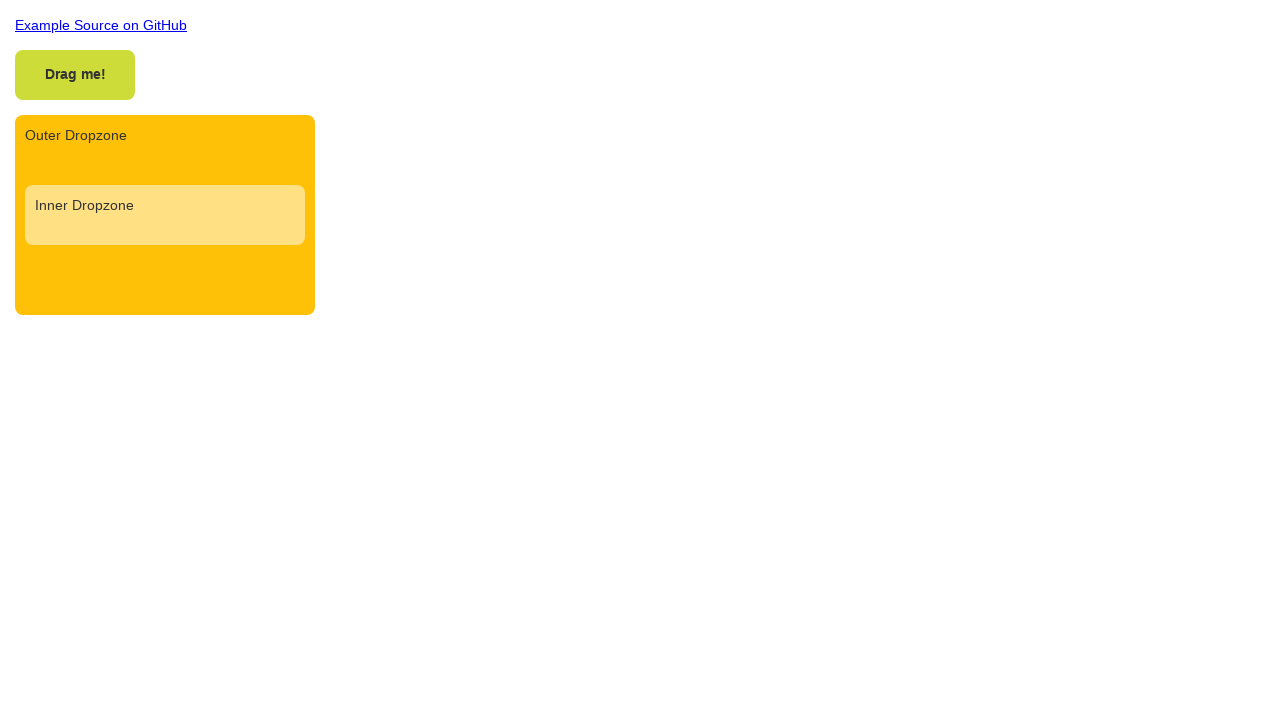

Located inner drop zone element
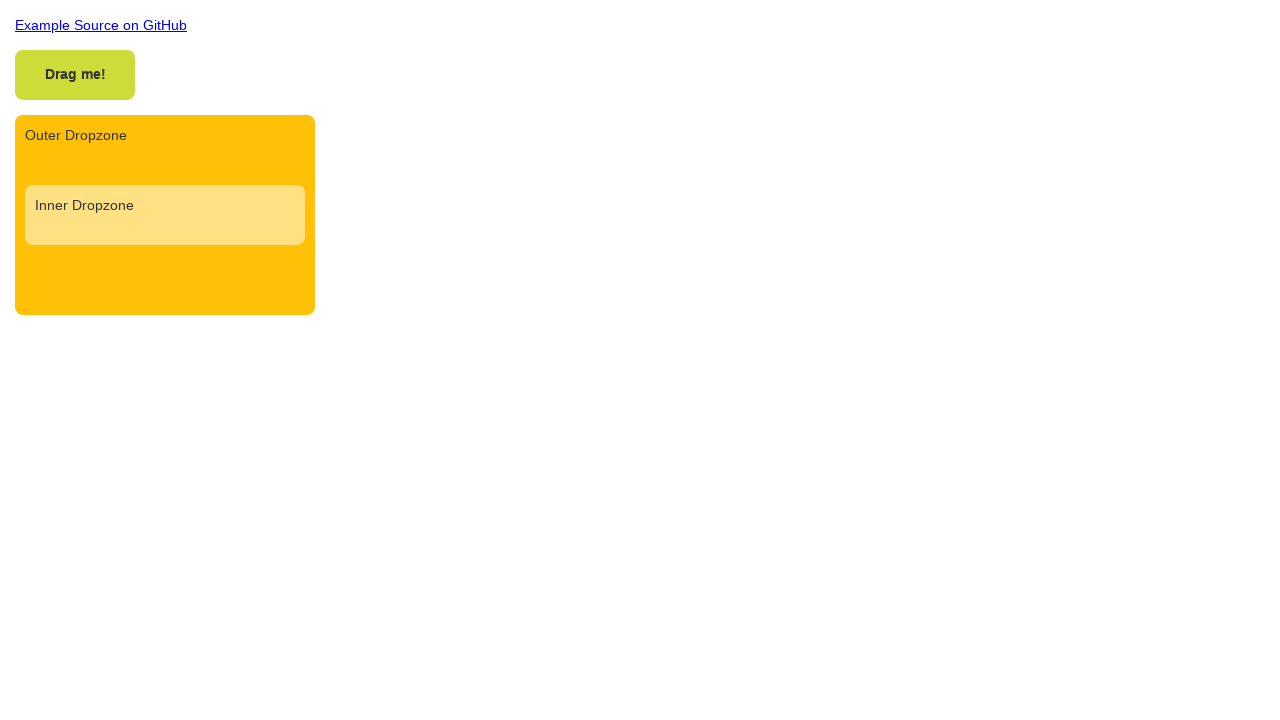

Dragged element to inner drop zone at (165, 215)
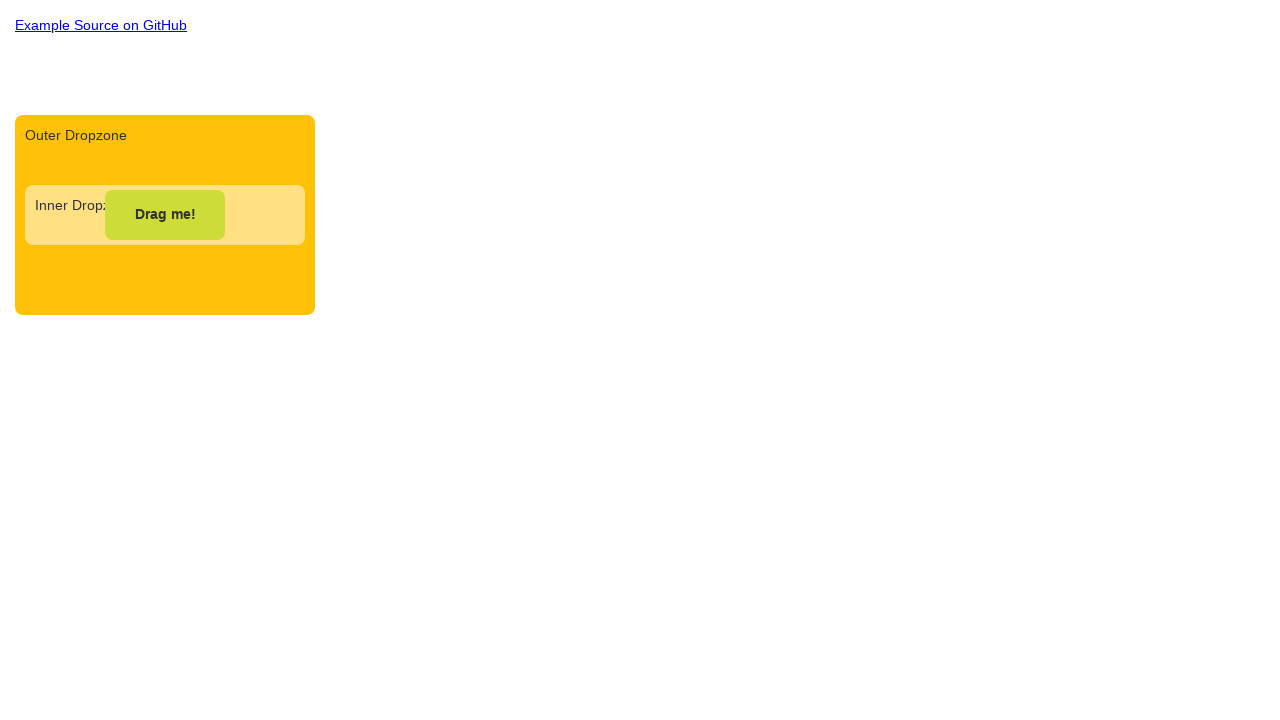

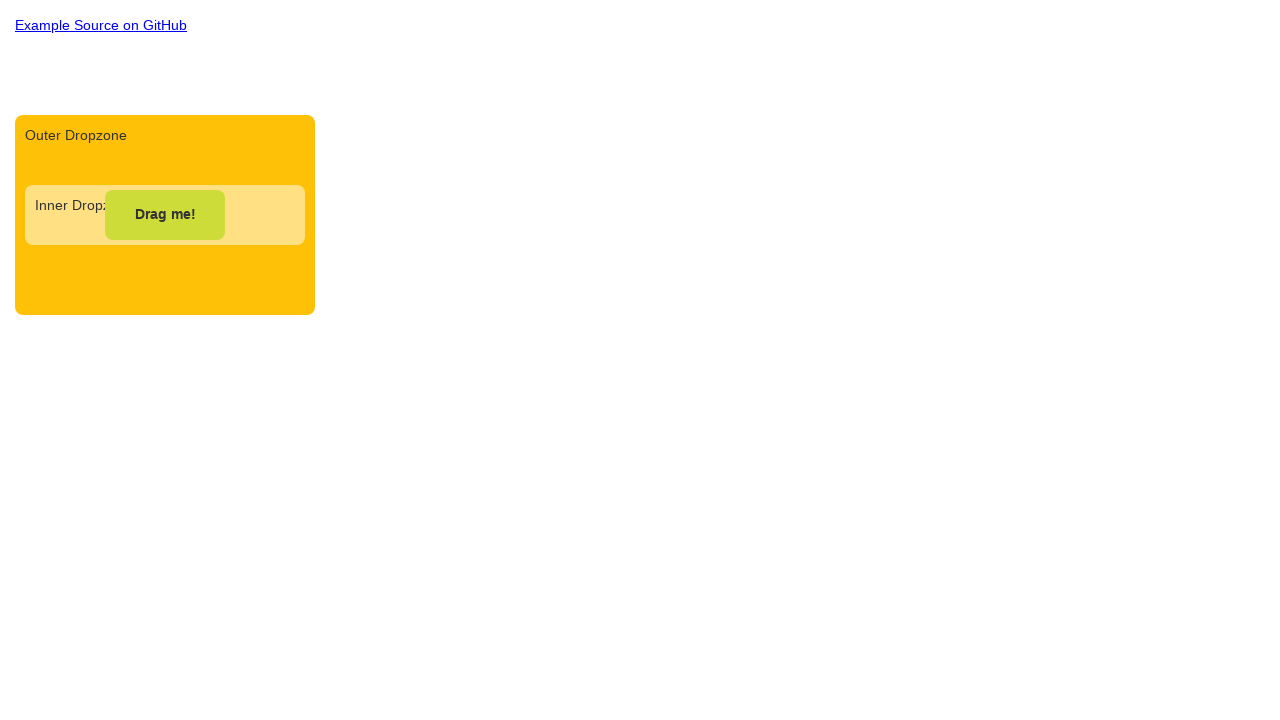